Navigates to a Japanese engineering article page and clicks on a mechanical design link

Starting URL: https://monoist.atmarkit.co.jp/mn/articles/1508/19/news018.html

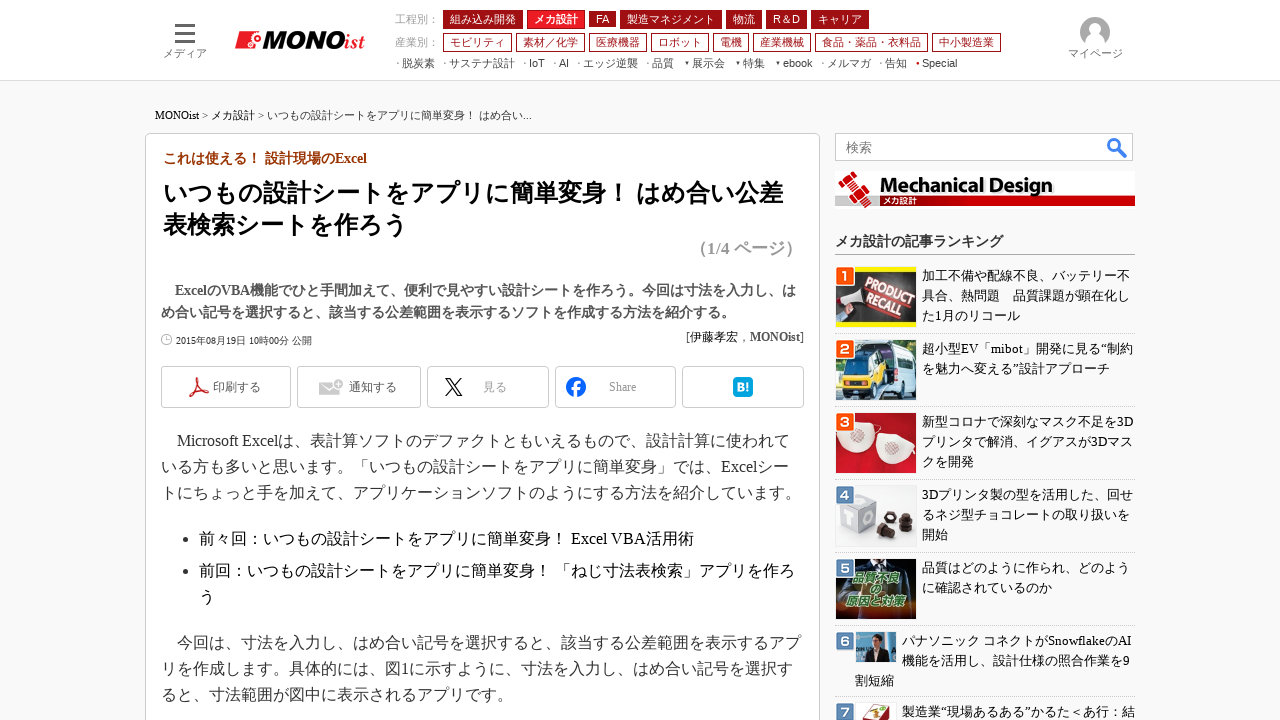

Navigated to Japanese engineering article page
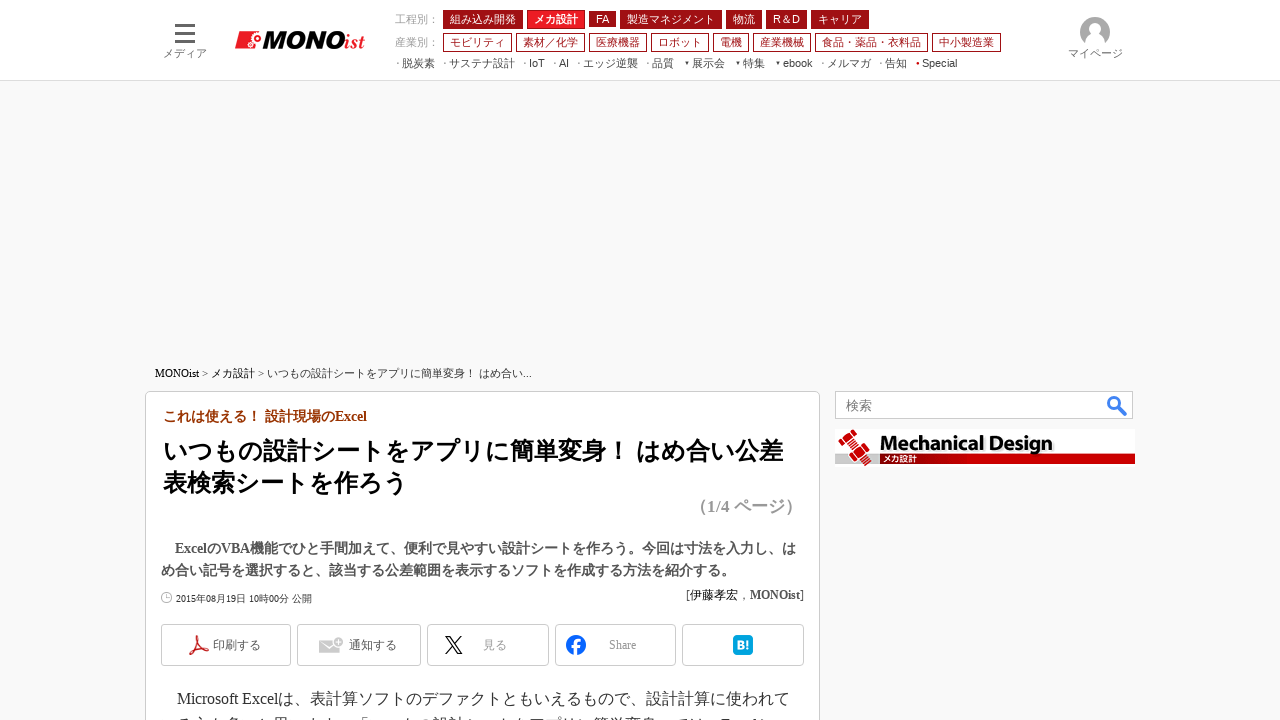

Clicked on the 'メカ設計' (Mechanical Design) link at (556, 19) on text=メカ設計
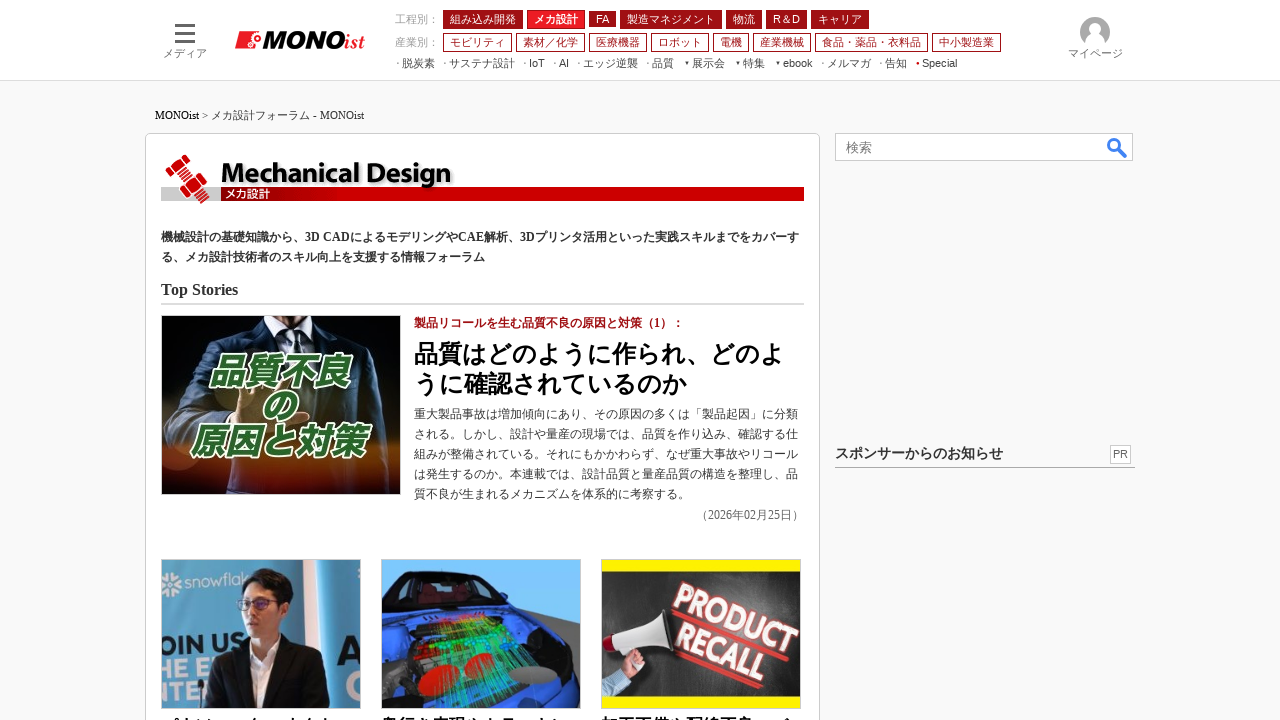

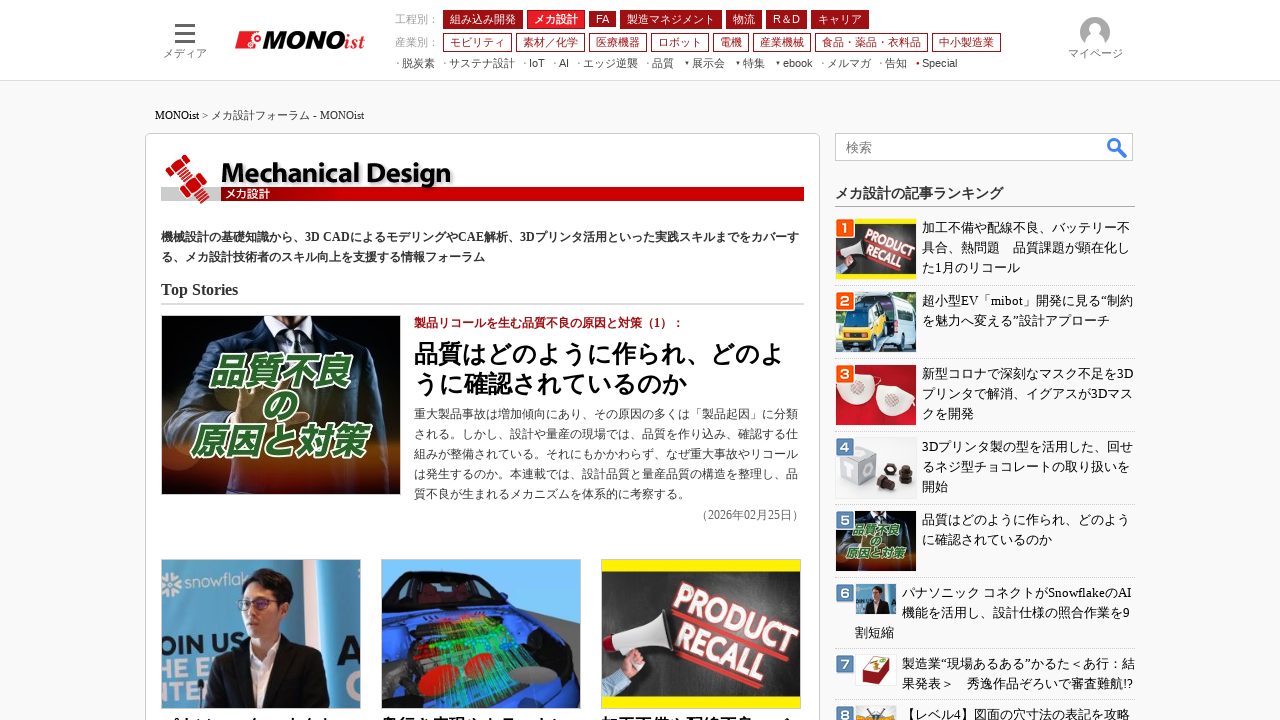